Tests accepting a JavaScript alert by clicking the first button, accepting the alert dialog, and verifying the result message displays success

Starting URL: https://the-internet.herokuapp.com/javascript_alerts

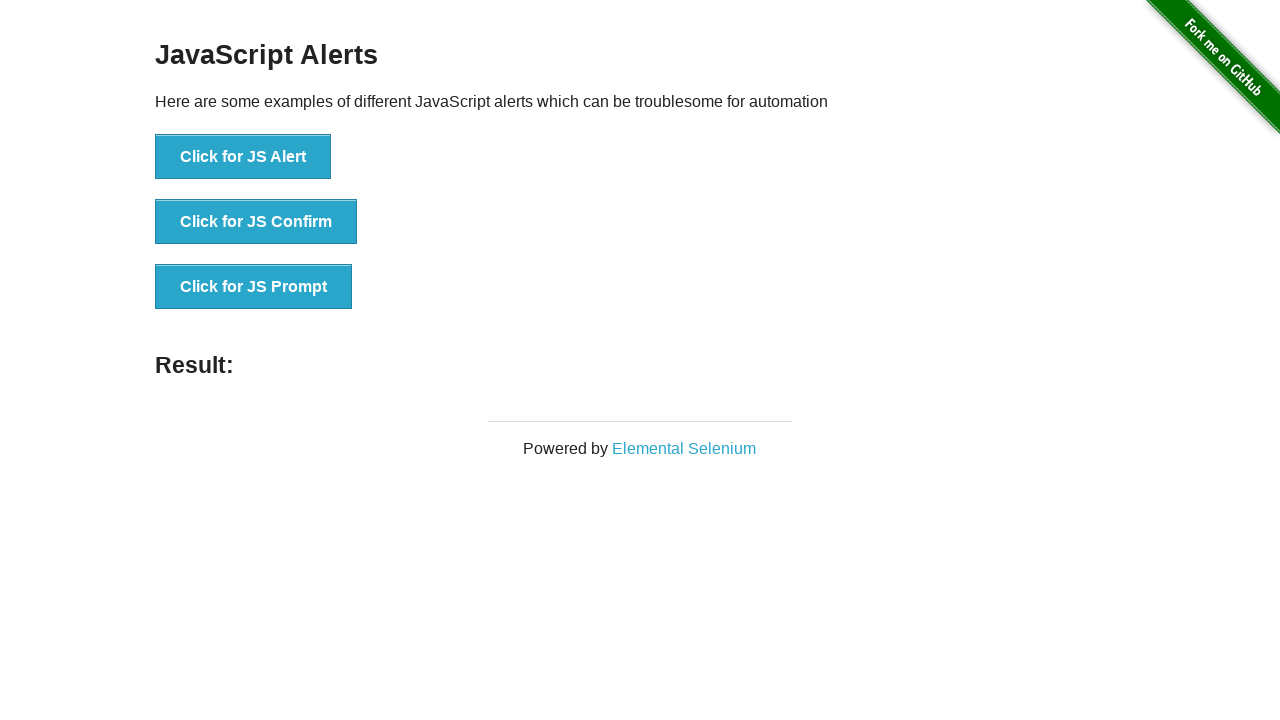

Clicked the first JavaScript alert button at (243, 157) on button[onclick='jsAlert()']
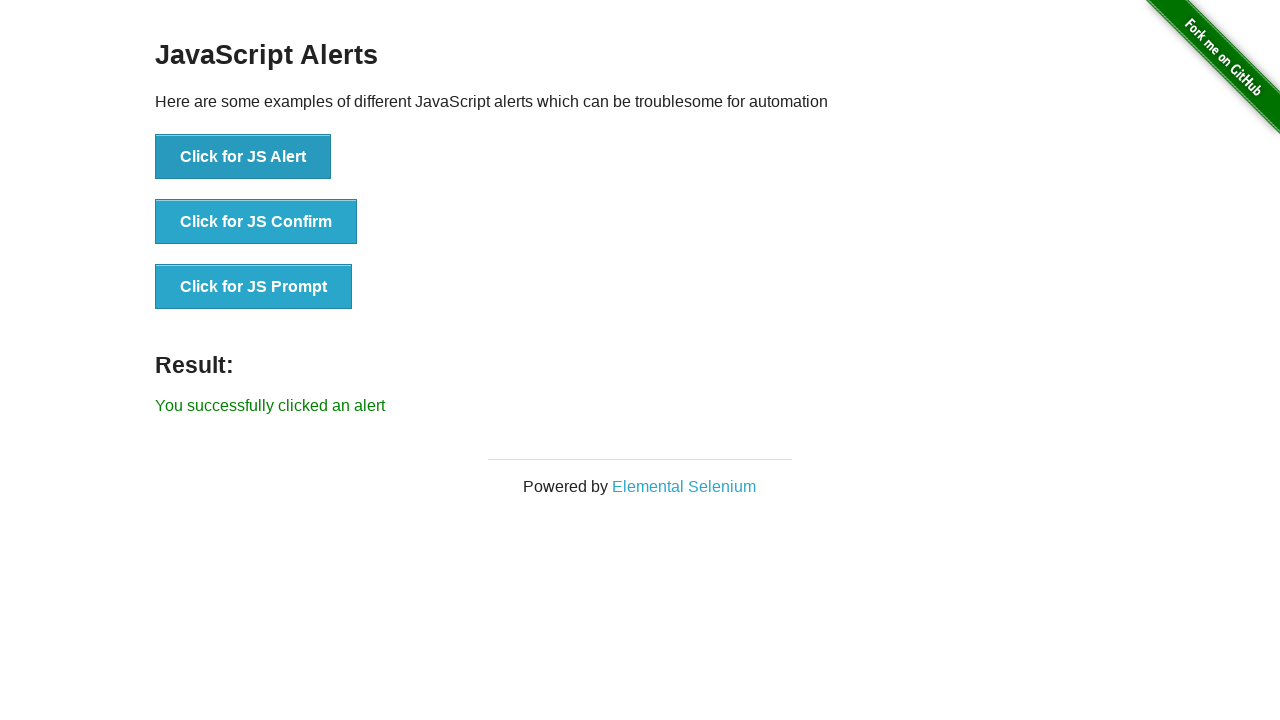

Set up dialog handler to accept alerts
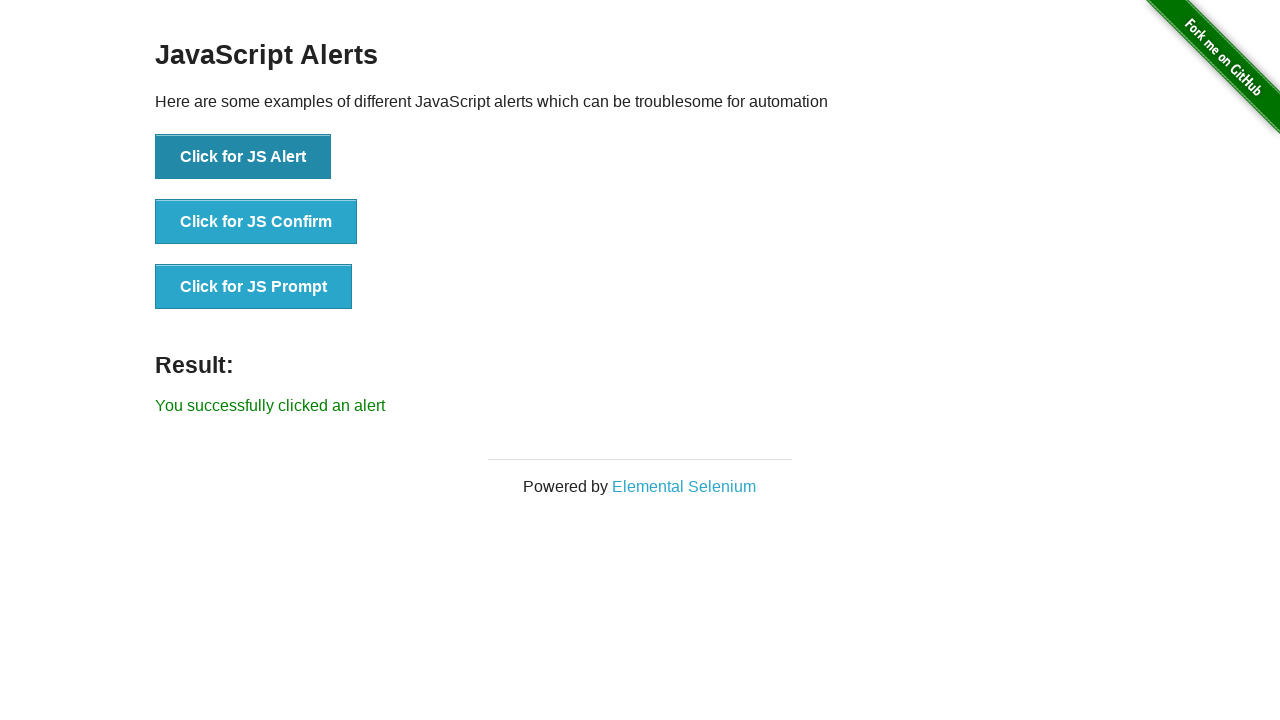

Clicked the JavaScript alert button and accepted the alert dialog at (243, 157) on button[onclick='jsAlert()']
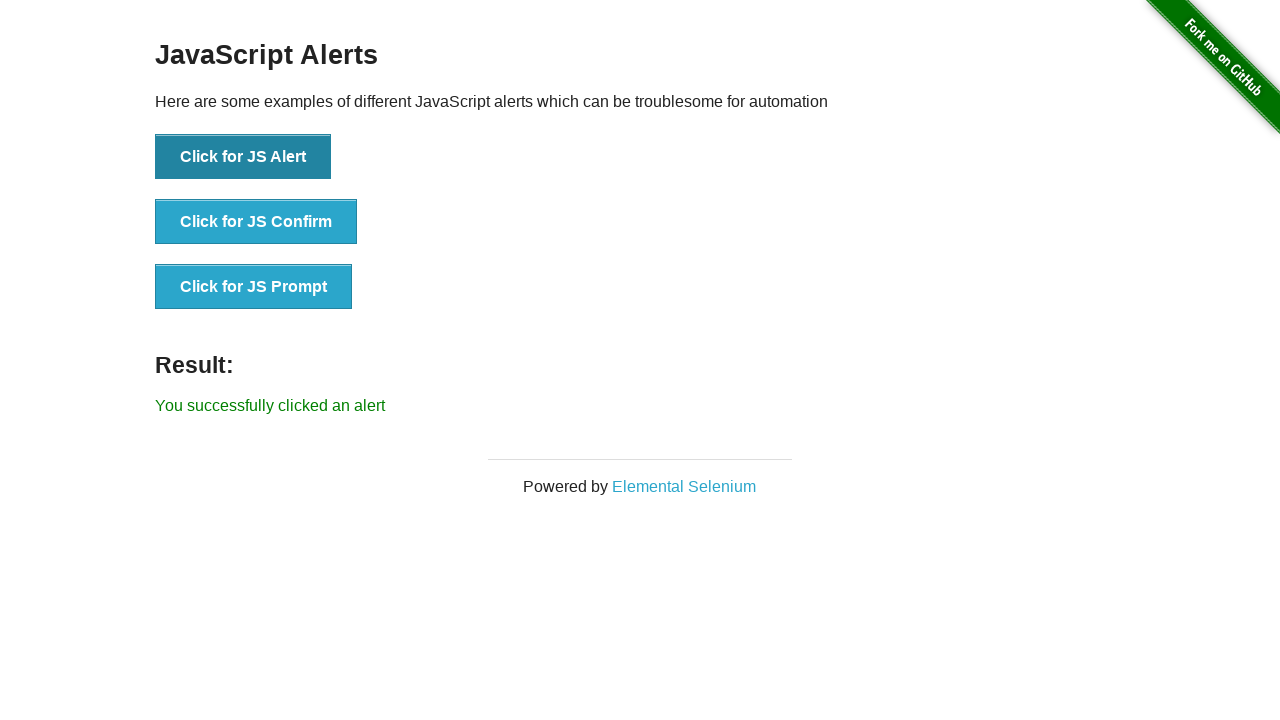

Waited for result message to appear
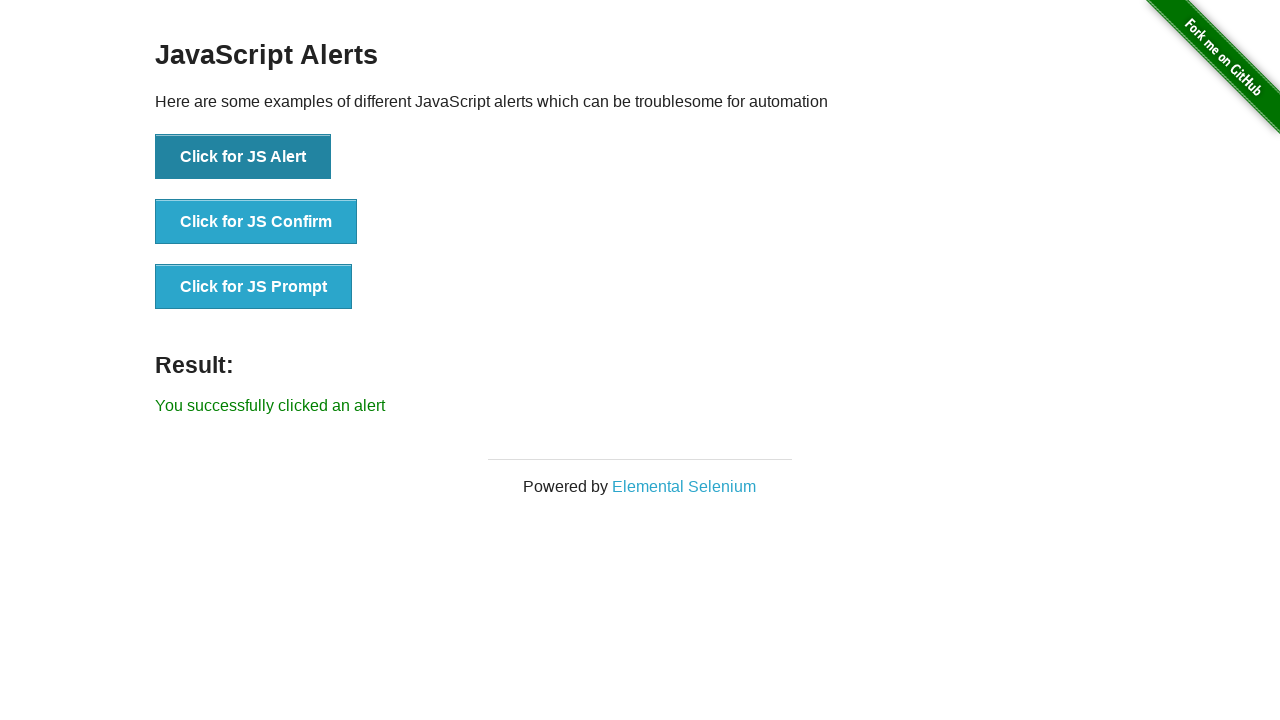

Retrieved result message text
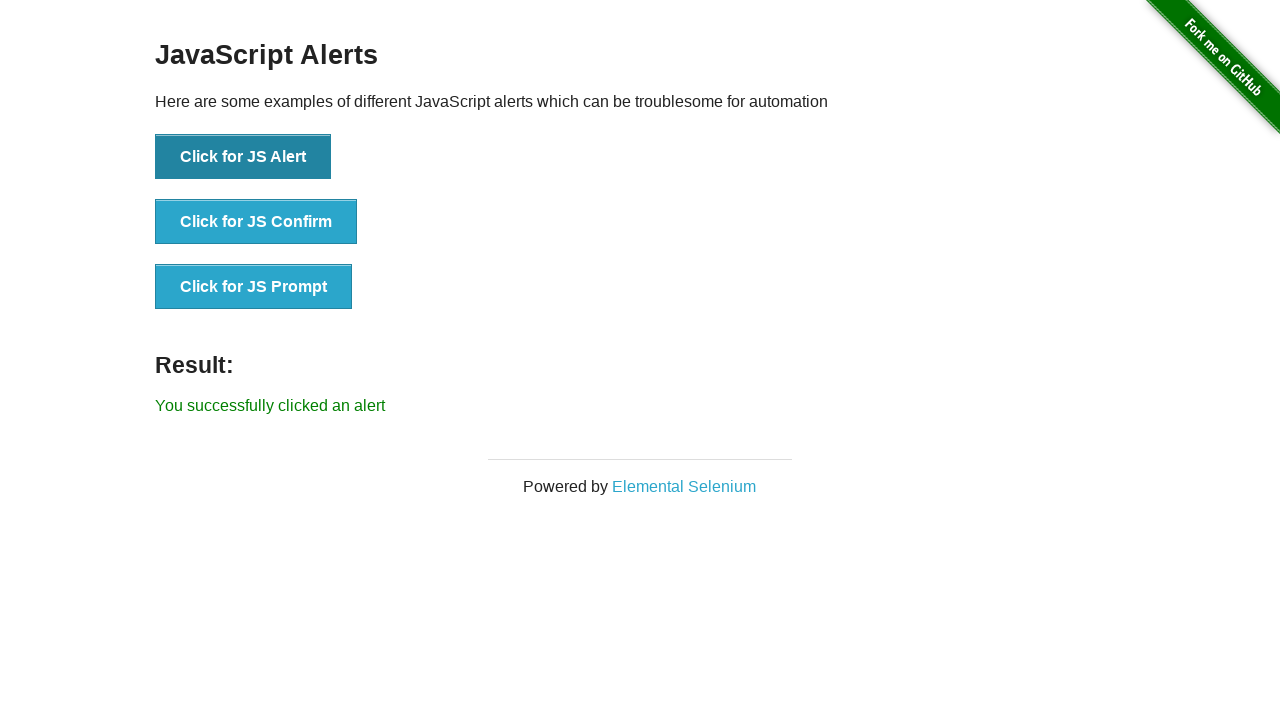

Verified result message displays 'You successfully clicked an alert'
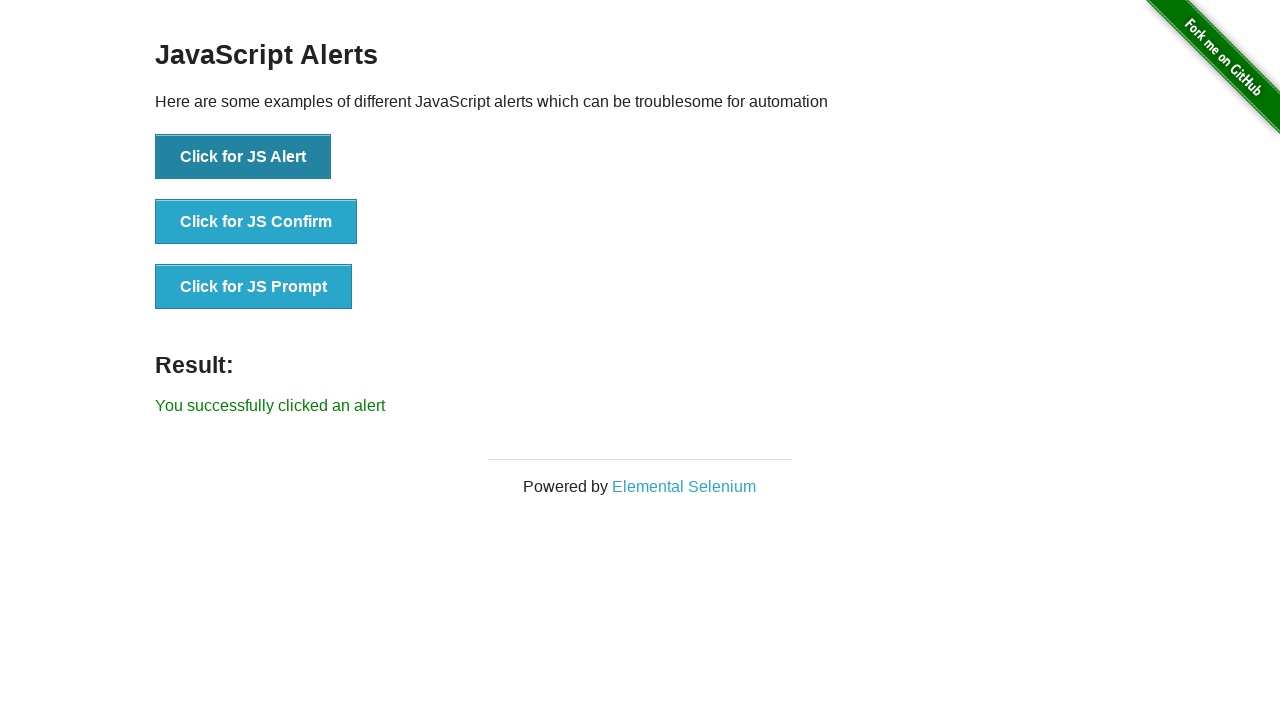

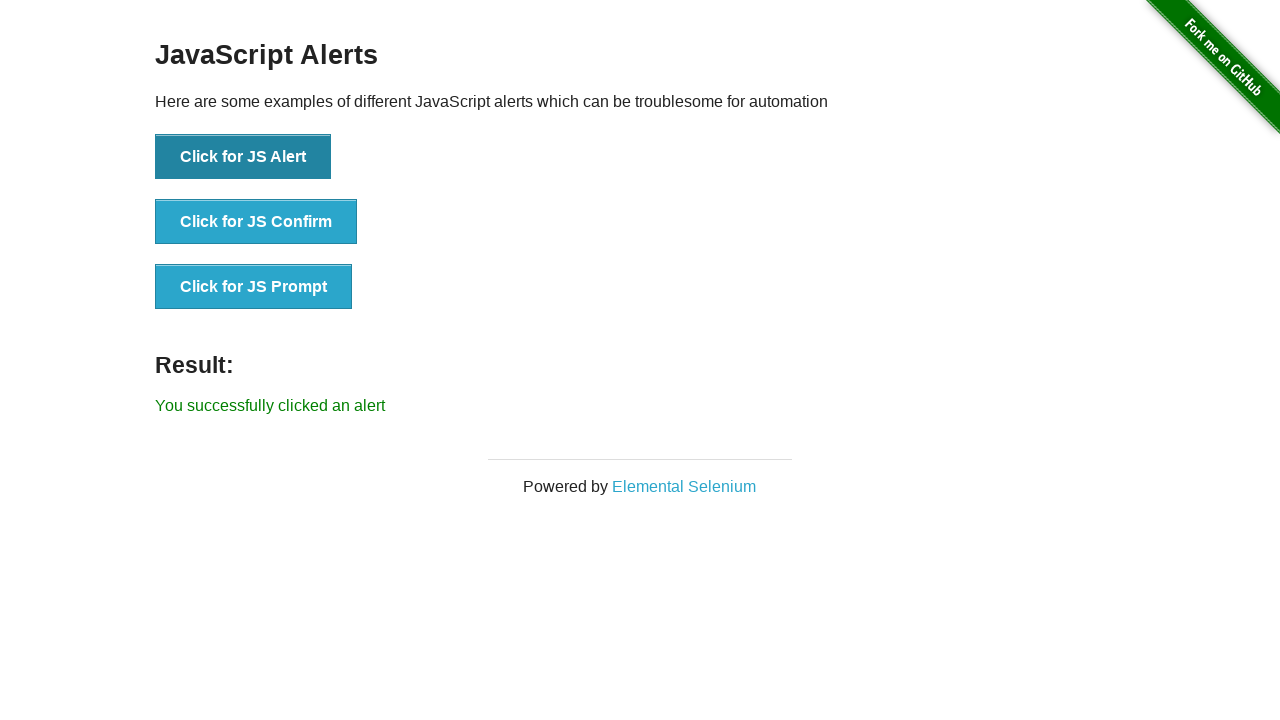